Tests text input functionality by filling an input field and verifying button enablement behavior on the UI Testing Playground

Starting URL: http://www.uitestingplayground.com/

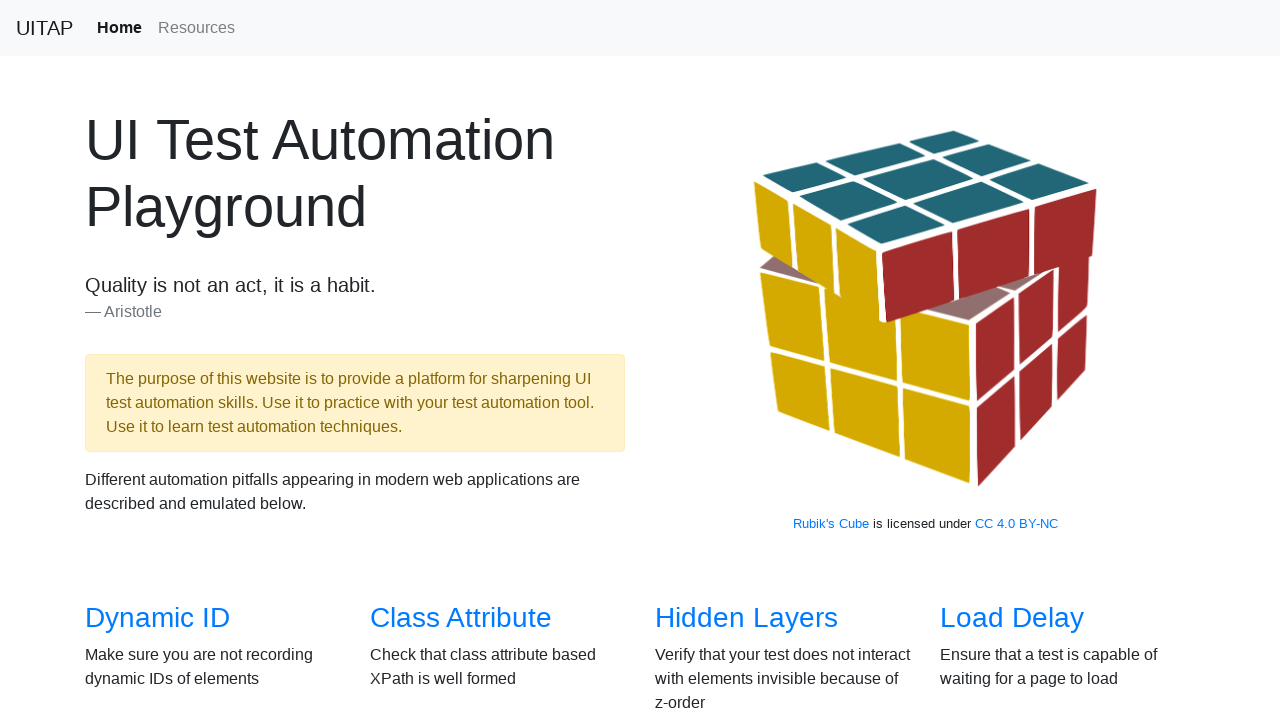

Clicked link to navigate to text input page at (1002, 360) on a[href='/textinput']
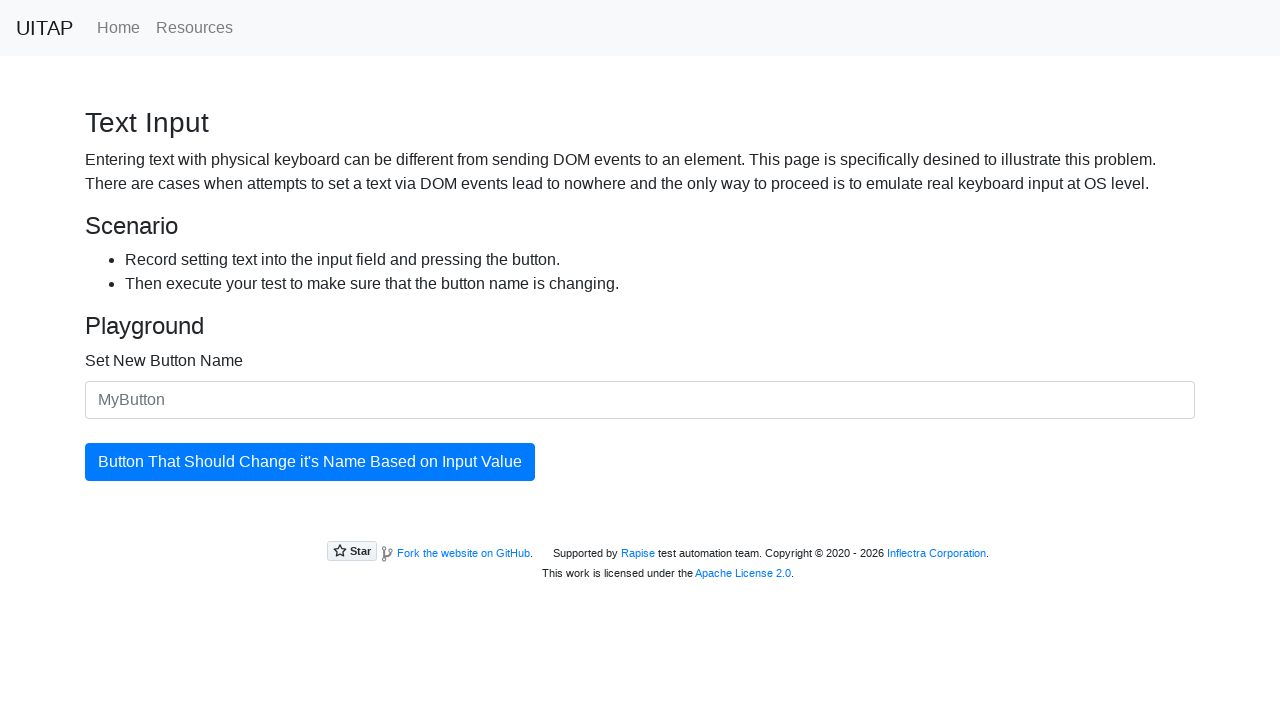

Text input field loaded on the page
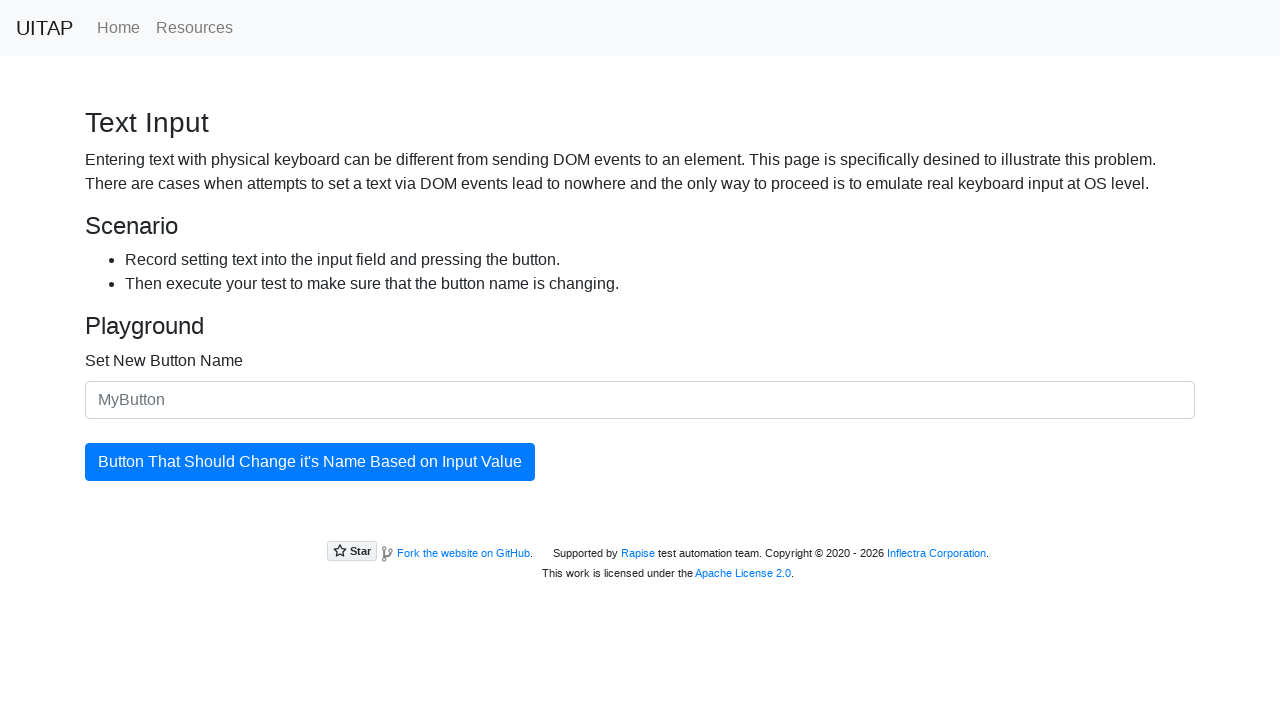

Filled text input field with 'My Custom Button' on #newButtonName
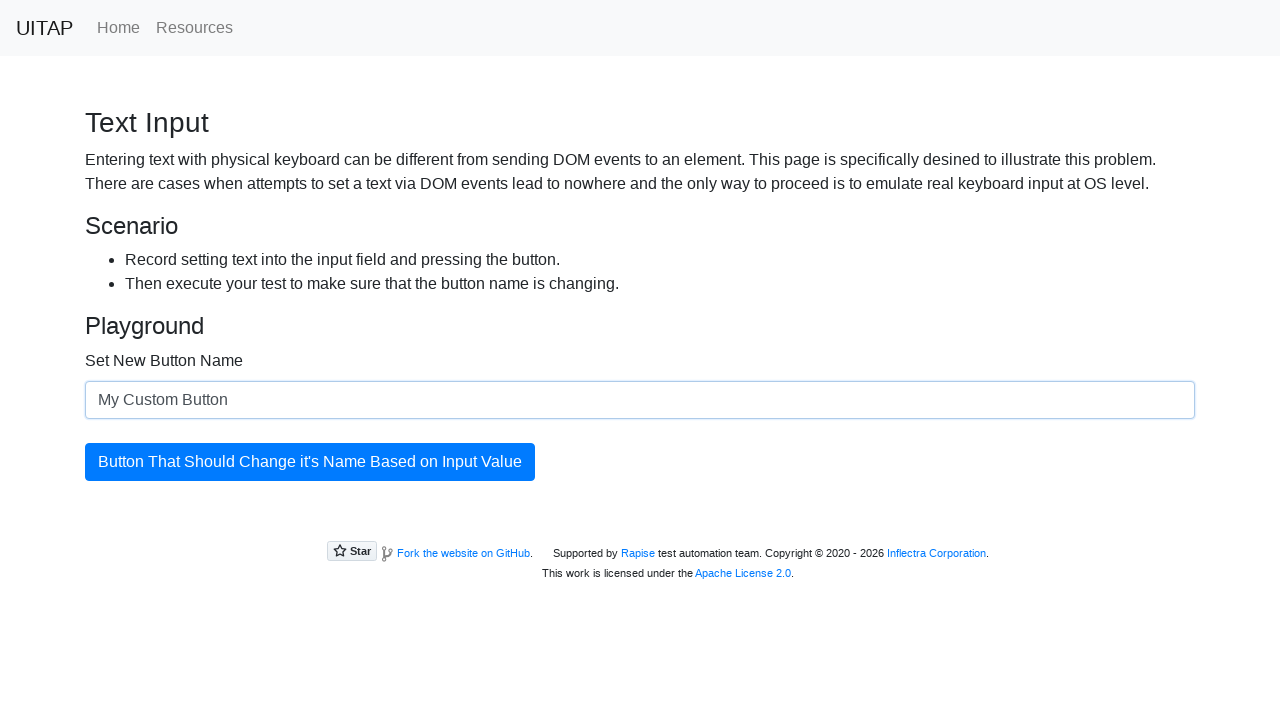

Clicked the button to update its text at (310, 462) on #updatingButton
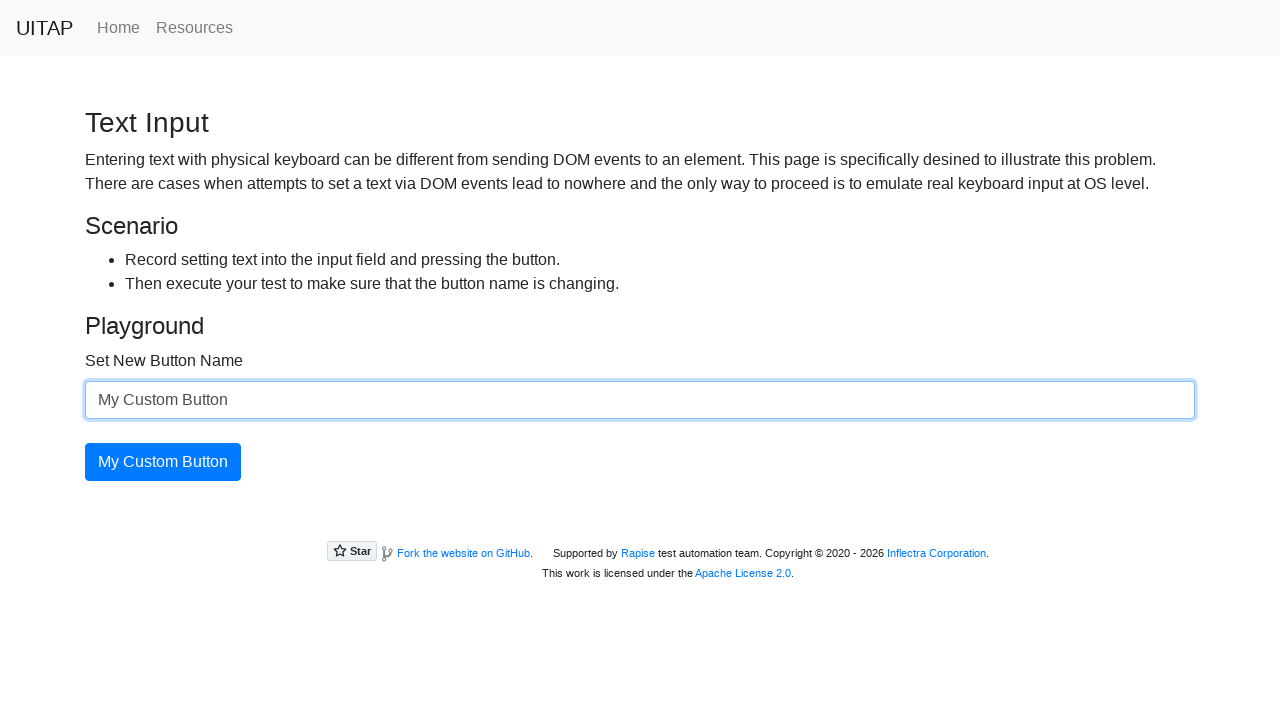

Verified button text successfully changed to 'My Custom Button'
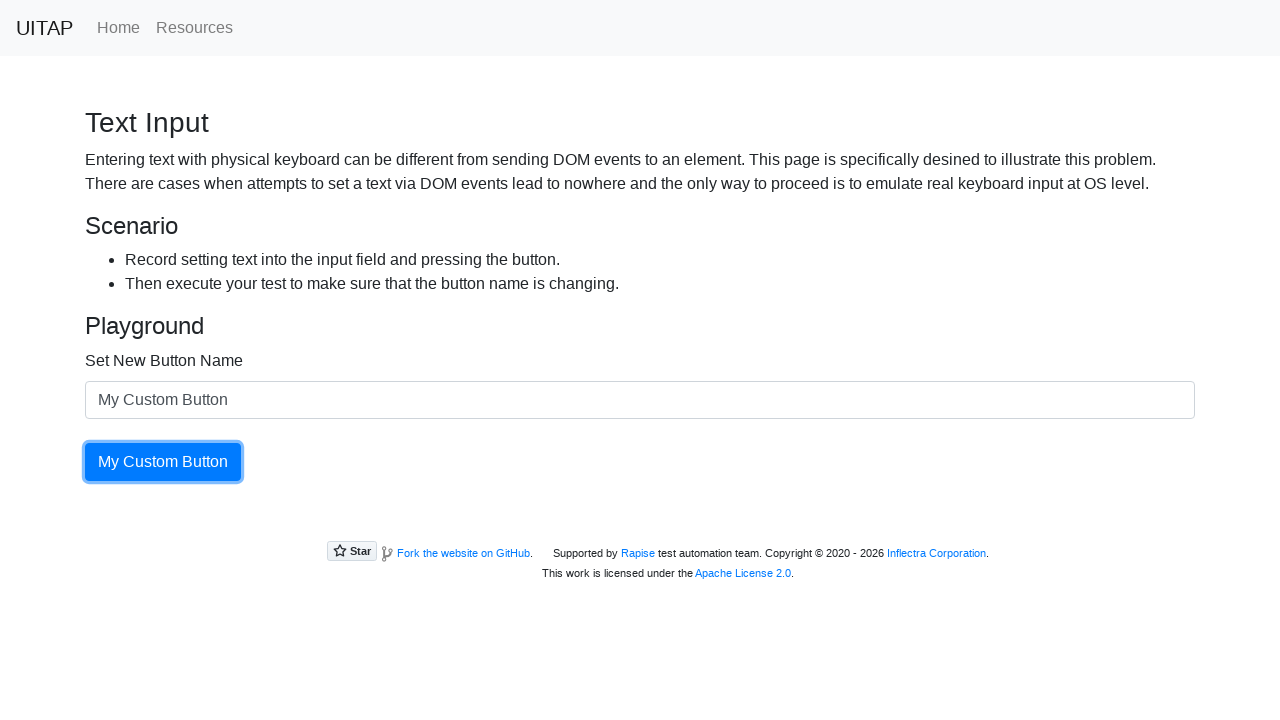

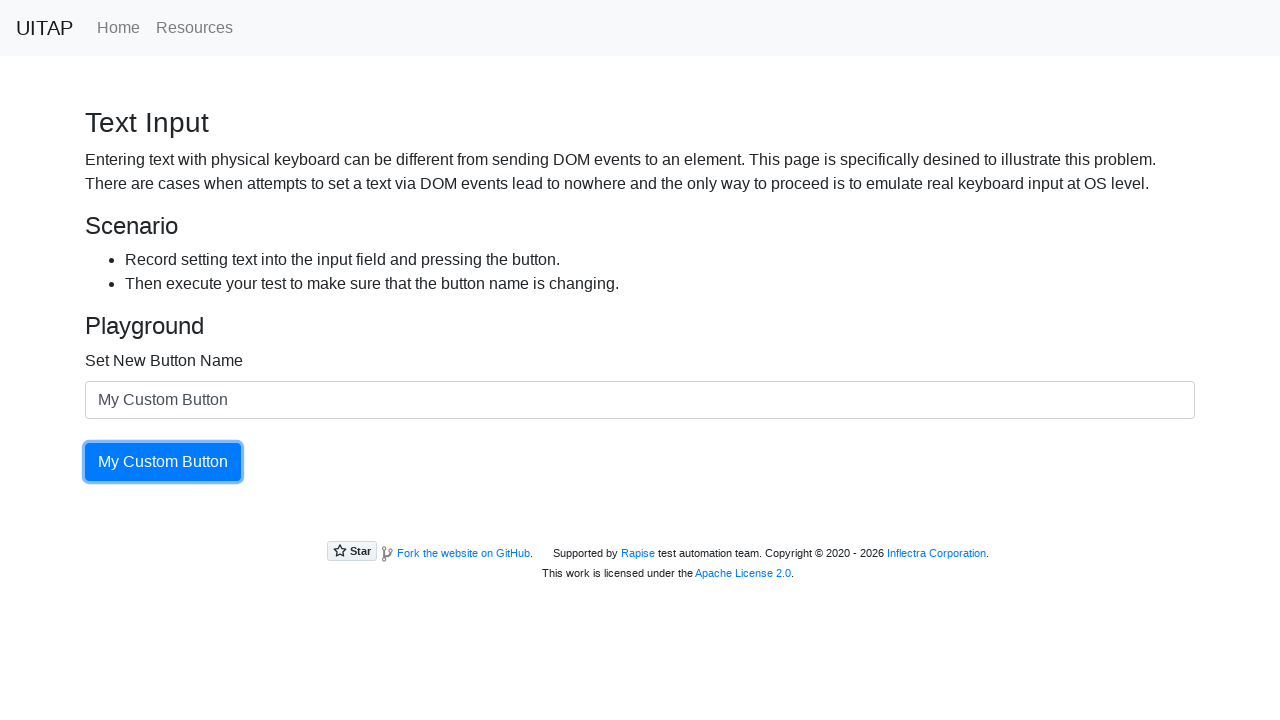